Tests dismissing a JavaScript confirm dialog by clicking the second button and verifying the result doesn't contain "successfuly"

Starting URL: https://the-internet.herokuapp.com/javascript_alerts

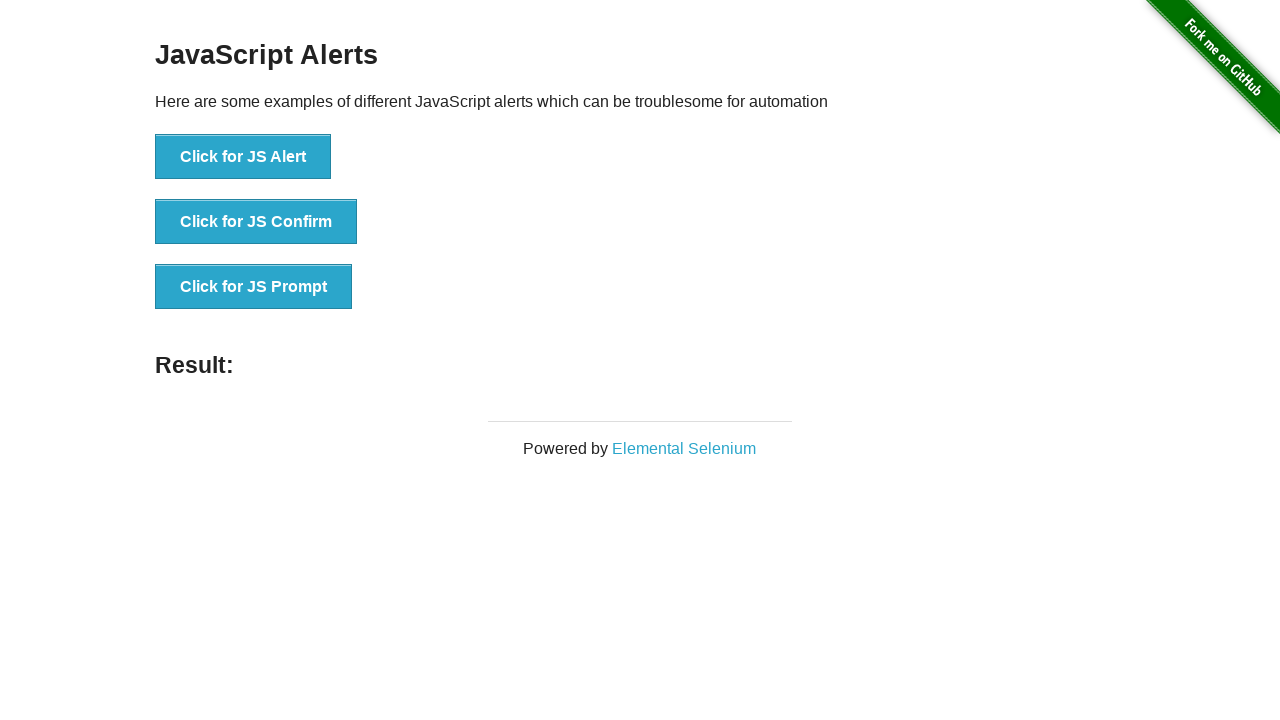

Clicked button to trigger JS confirm dialog at (256, 222) on button[onclick='jsConfirm()']
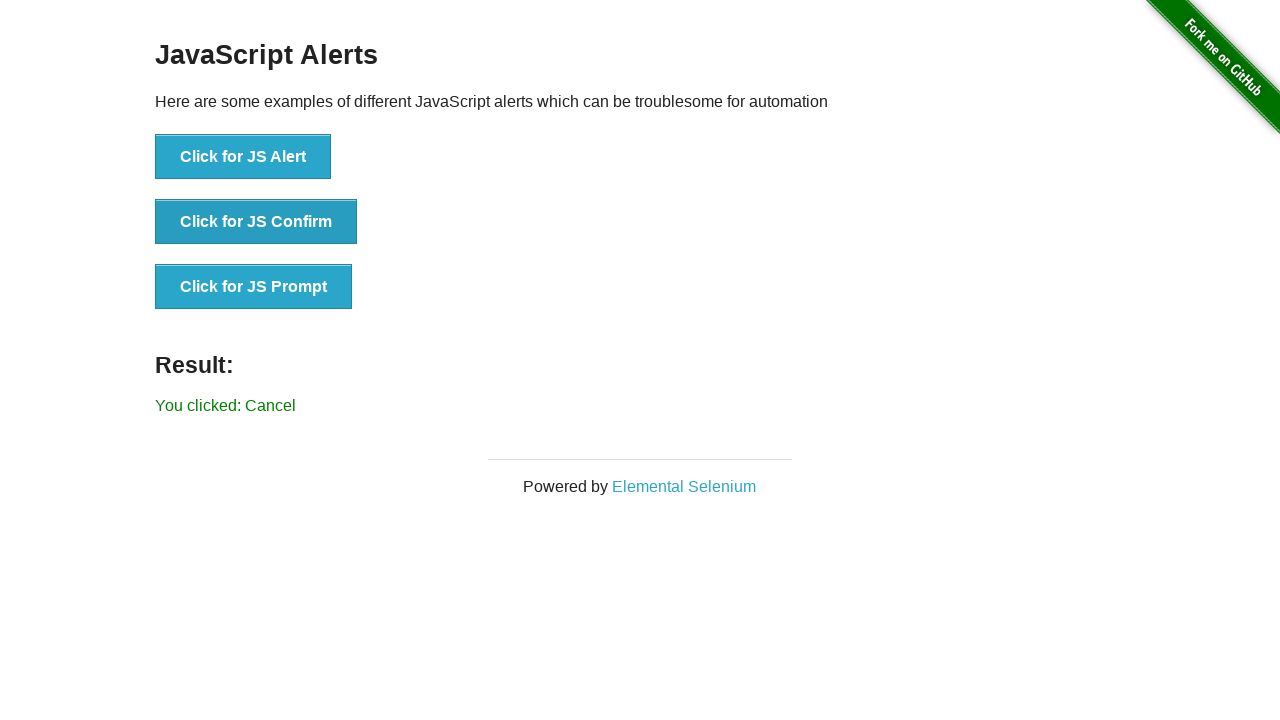

Set up dialog handler to dismiss confirm dialog
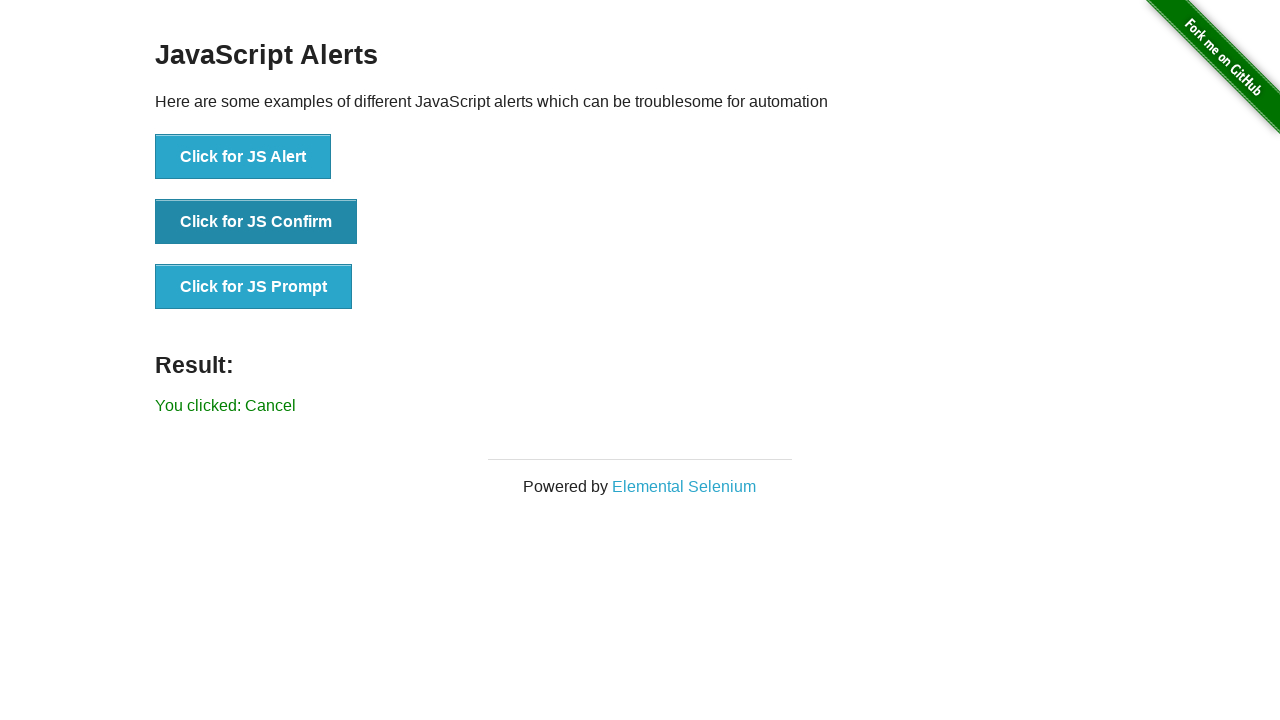

Located result element
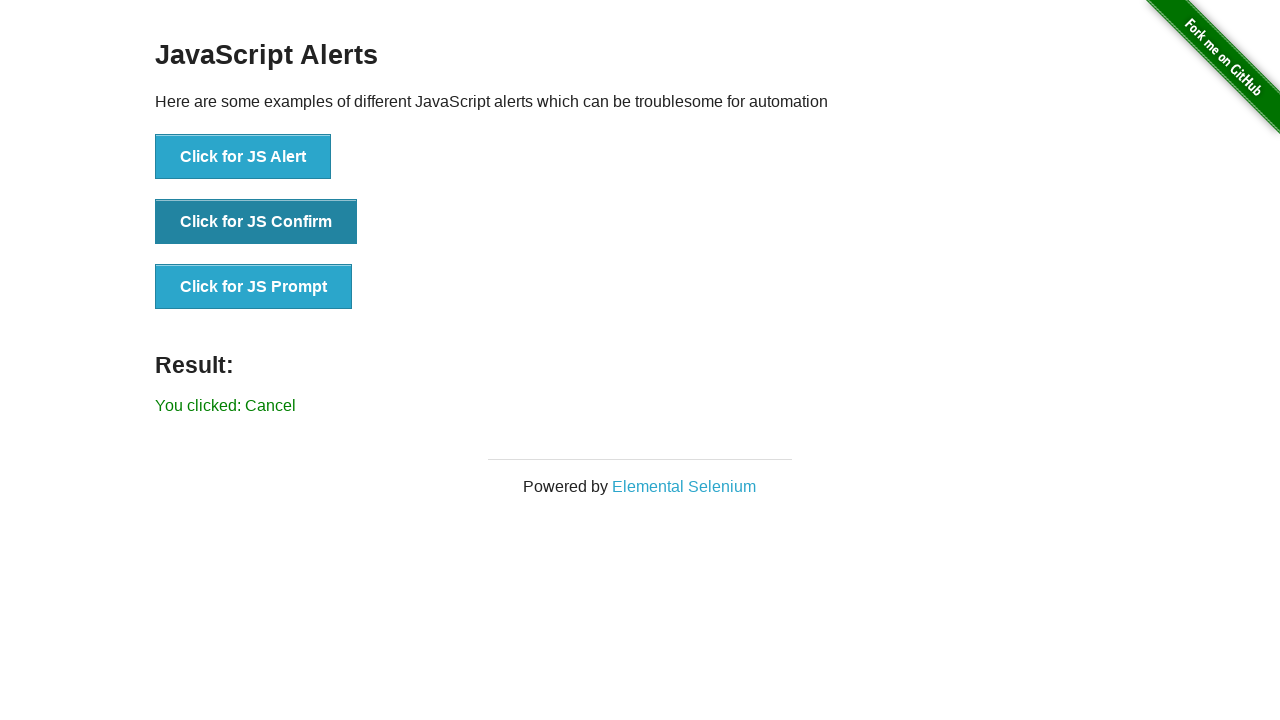

Verified result does not contain 'successfuly'
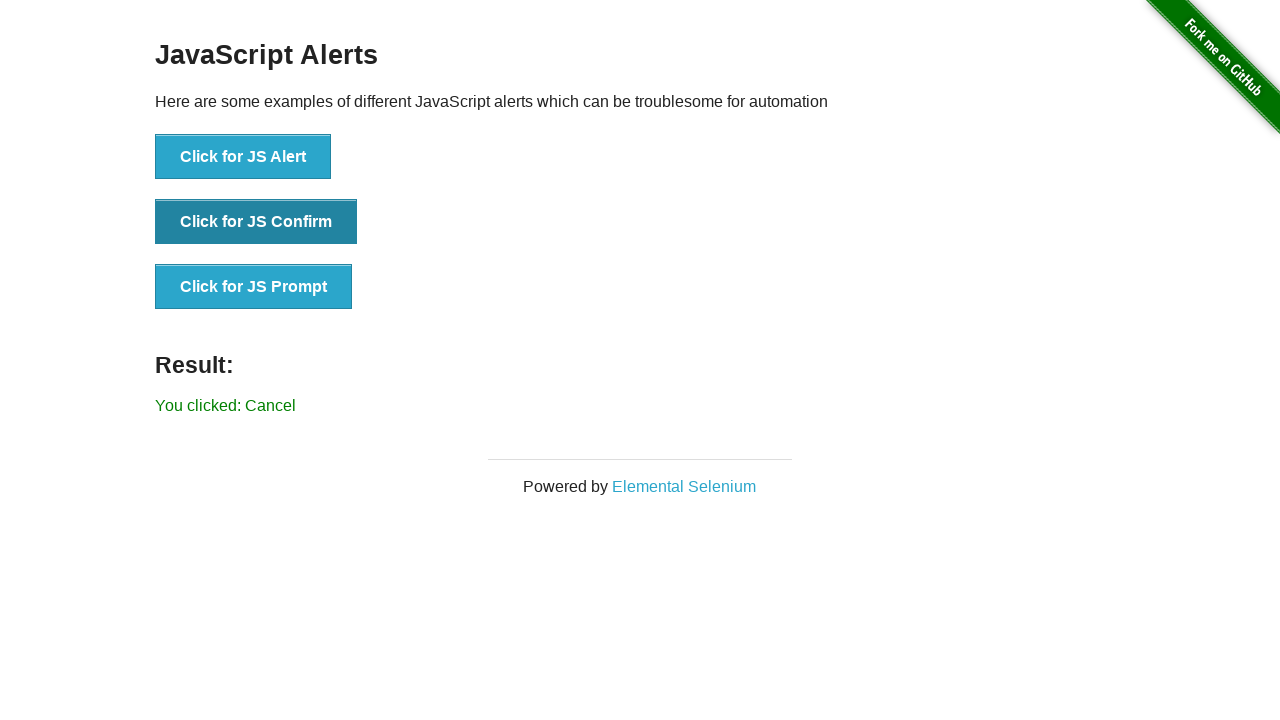

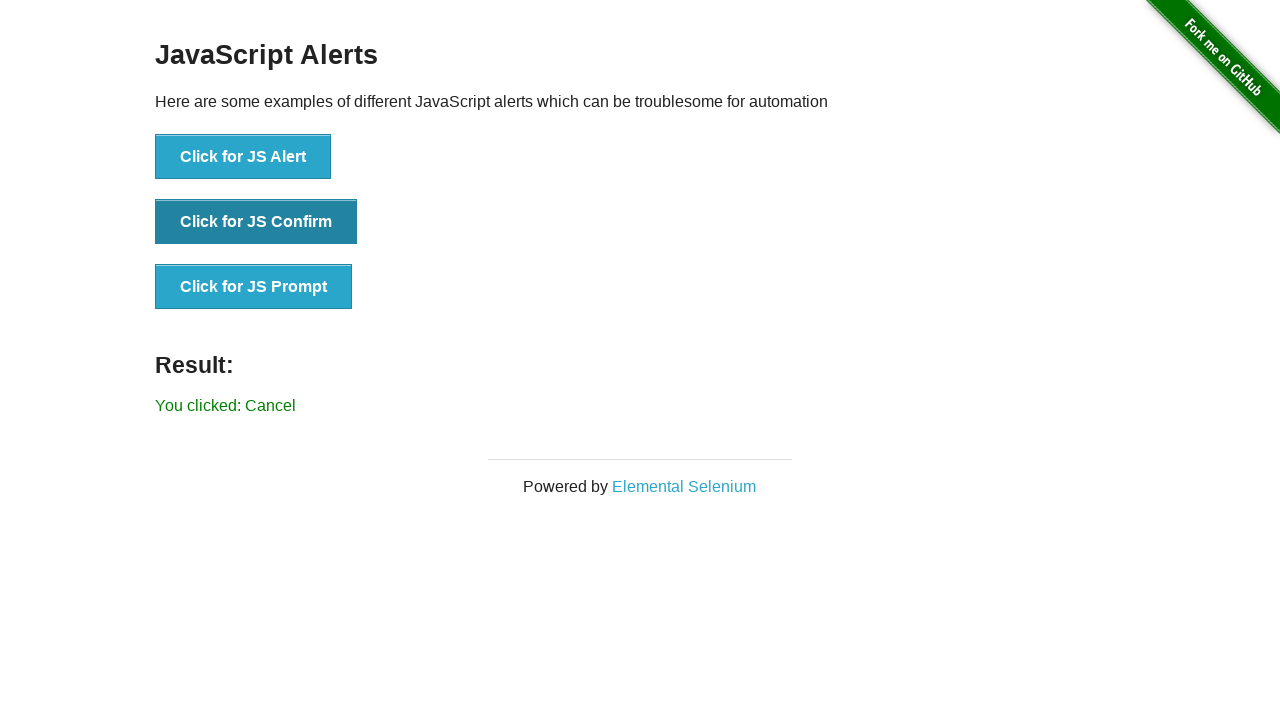